Tests clicking on a link within the W3Schools tryit editor page. The page contains an iframe with a sample HTML link that navigates to W3Schools.com when clicked.

Starting URL: https://www.w3schools.com/tags/tryit.asp?filename=tryhtml_link_target

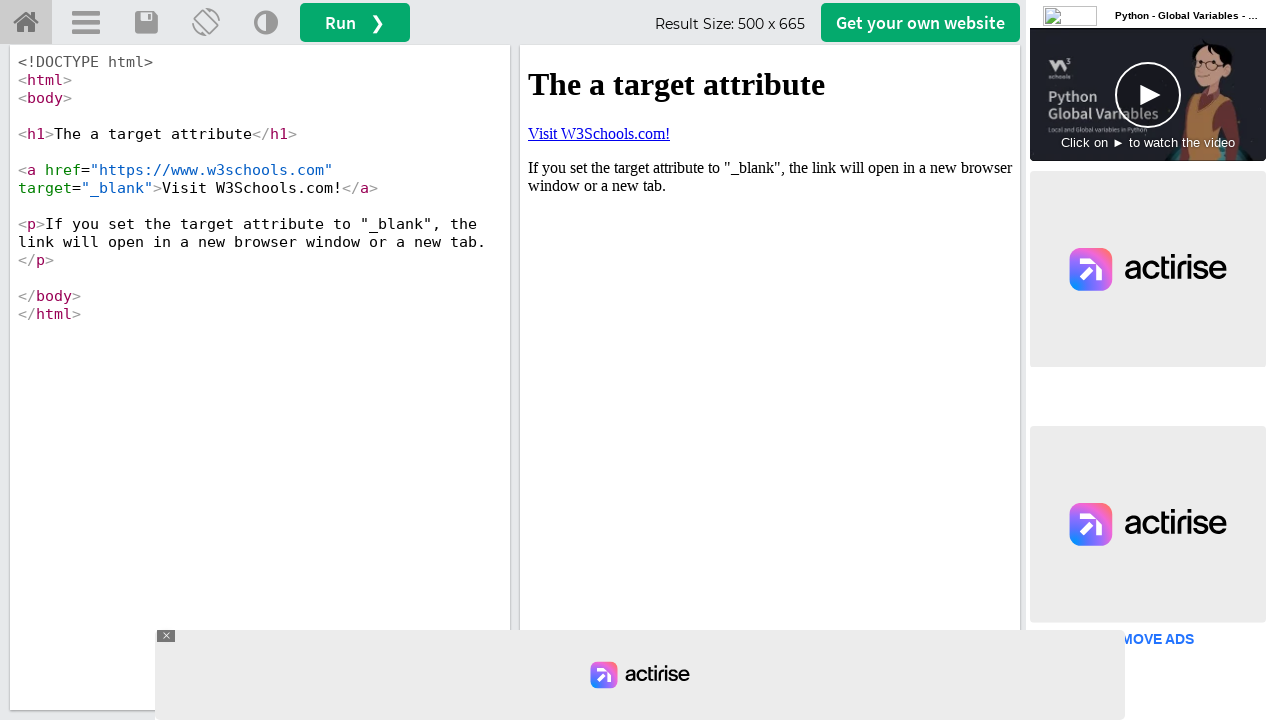

Located the iframe with ID 'iframeResult' containing the HTML content
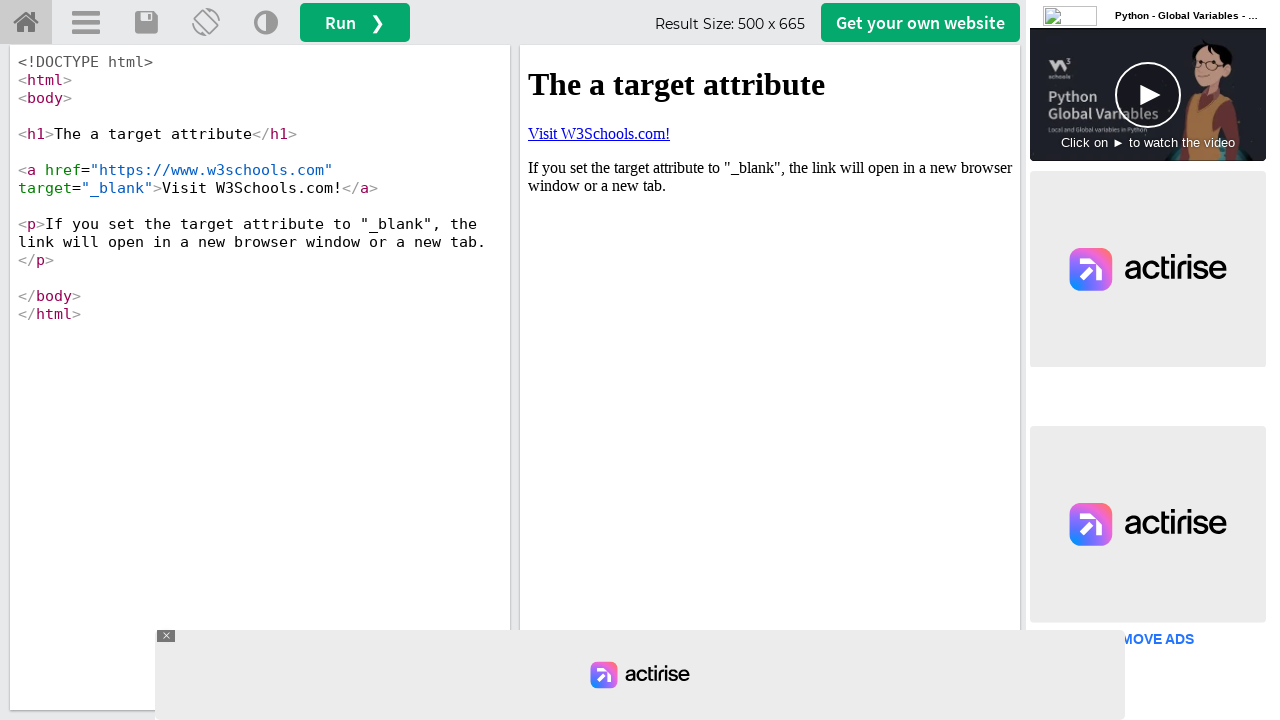

Clicked the 'Visit W3Schools.com!' link inside the iframe at (599, 133) on #iframeResult >> internal:control=enter-frame >> a >> internal:has-text="Visit W
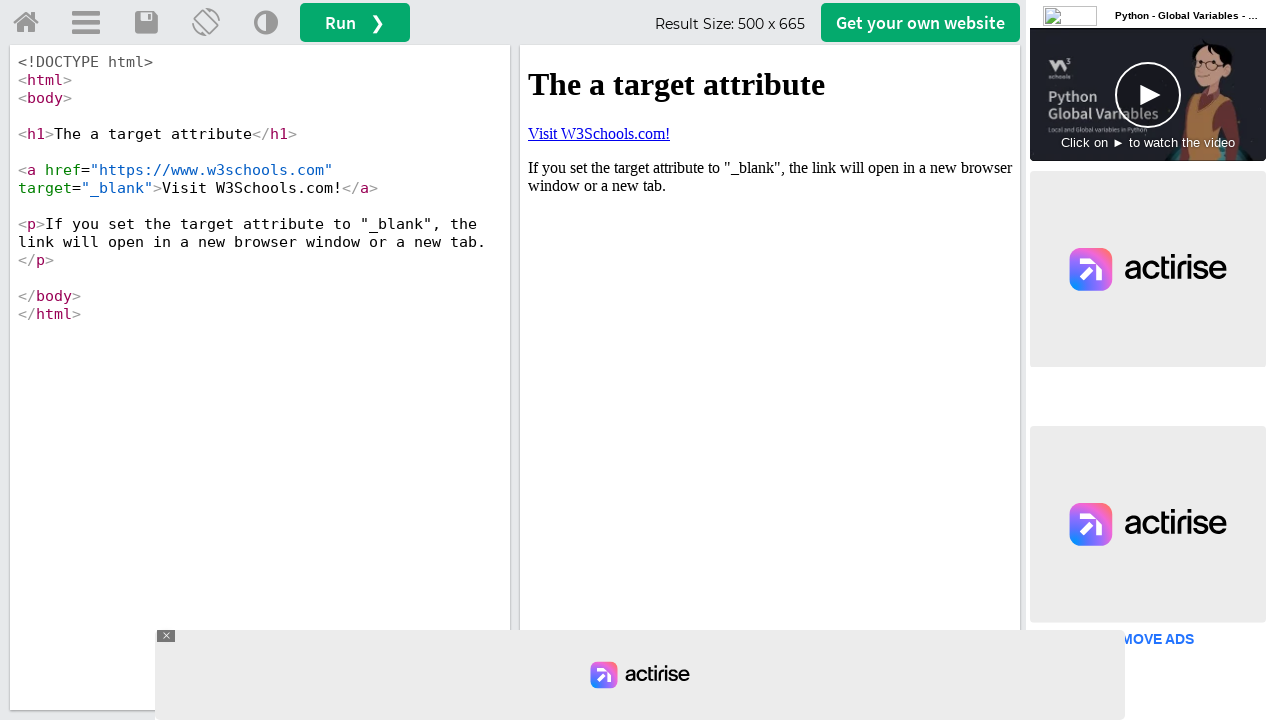

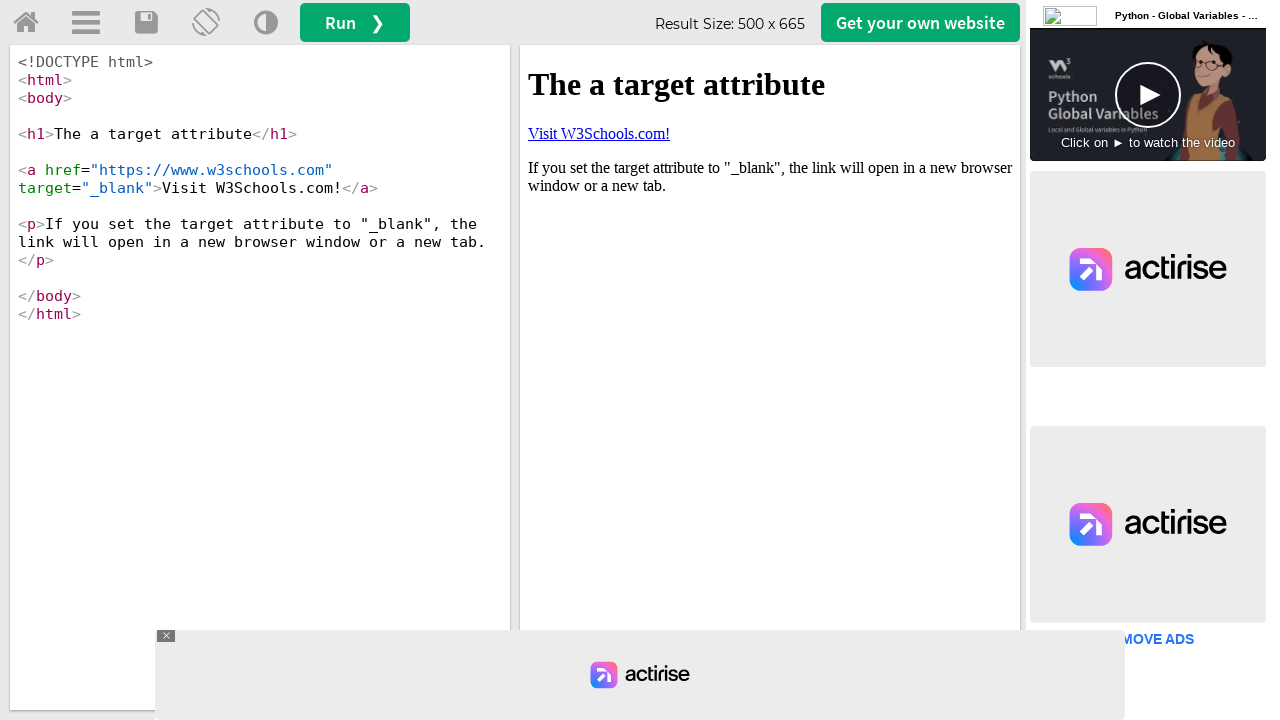